Tests the Revert Draggable tab with an element that does not revert after being dropped, staying in the dropped position.

Starting URL: https://demoqa.com/droppable

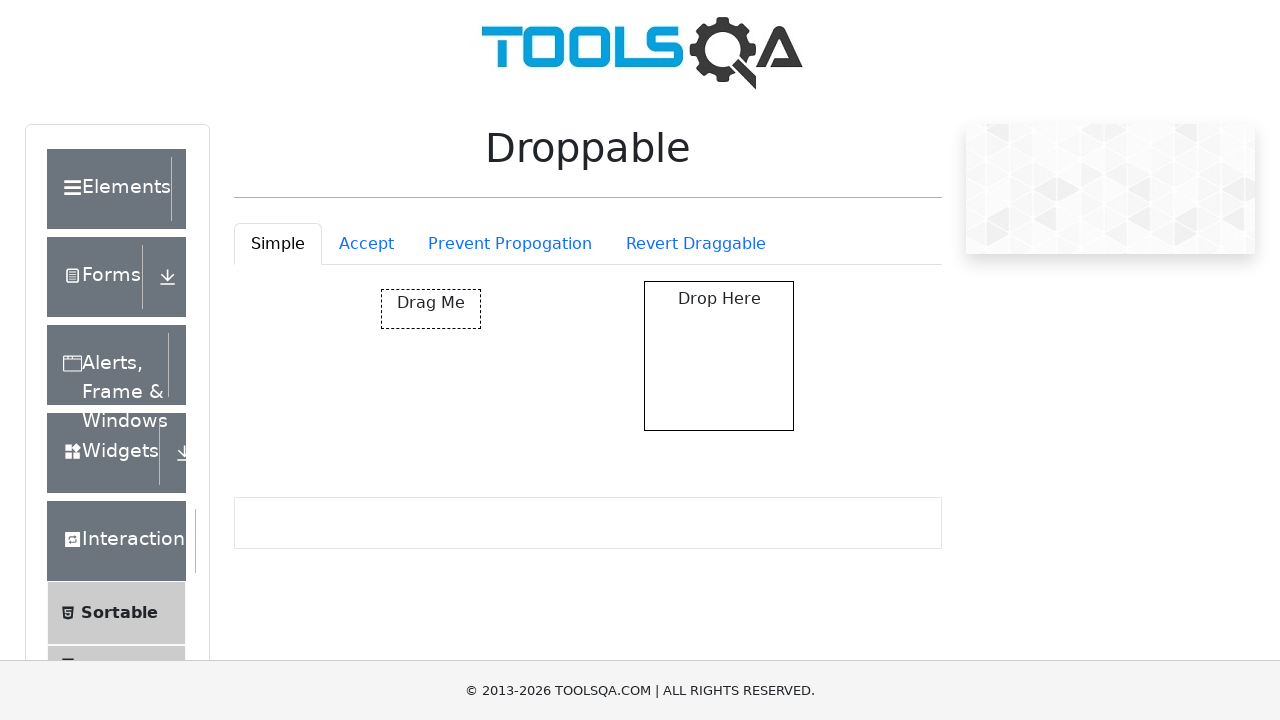

Clicked on Revert Draggable tab at (696, 244) on #droppableExample-tab-revertable
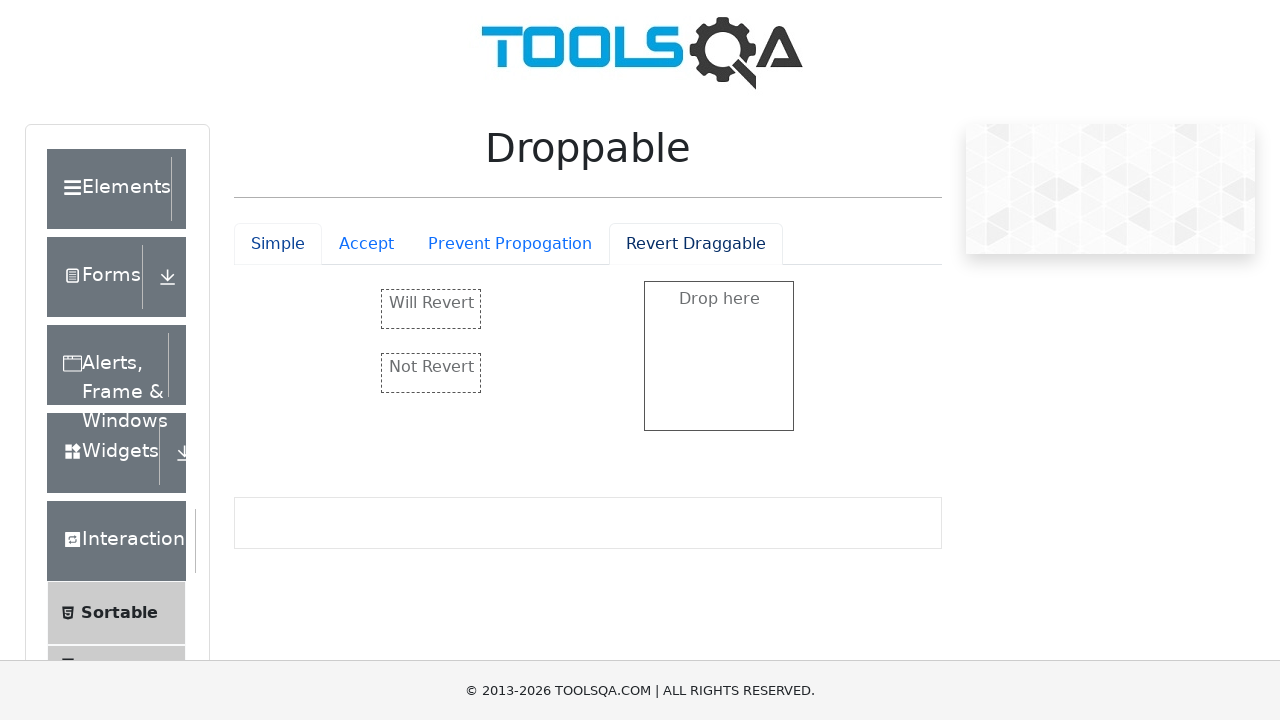

Revert Draggable tab content loaded
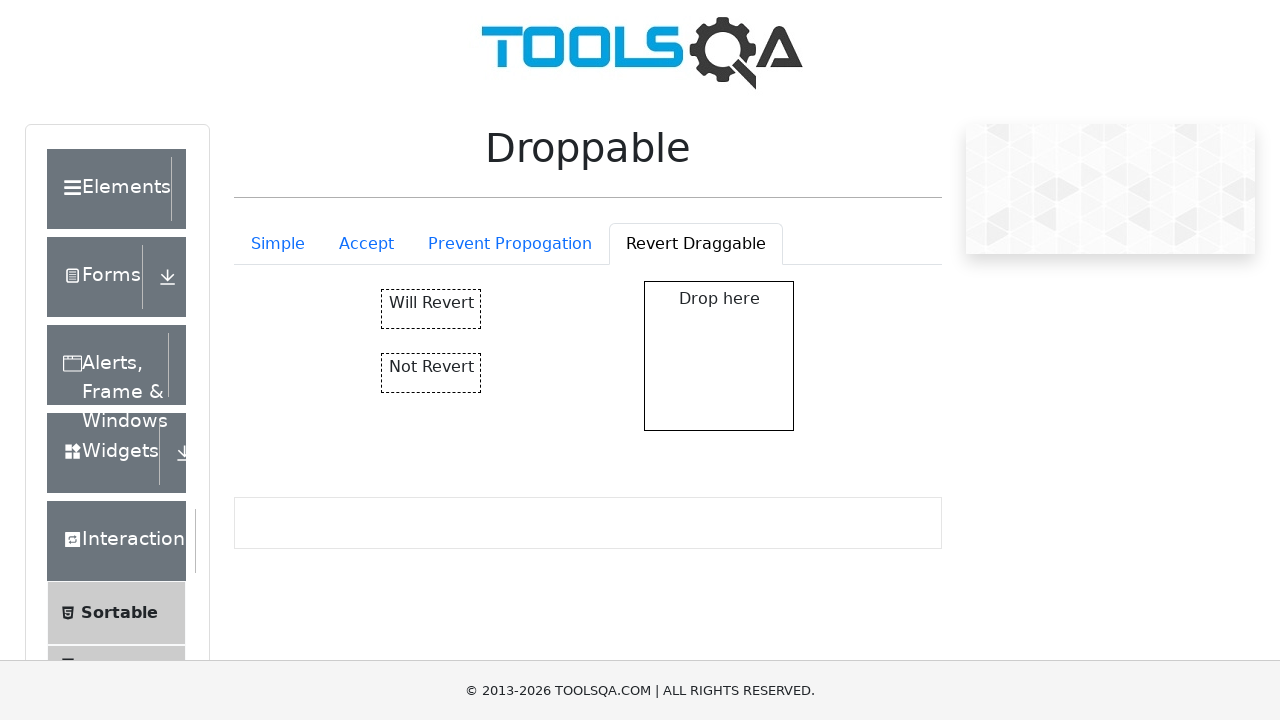

Located 'Not Revert' draggable element and drop zone
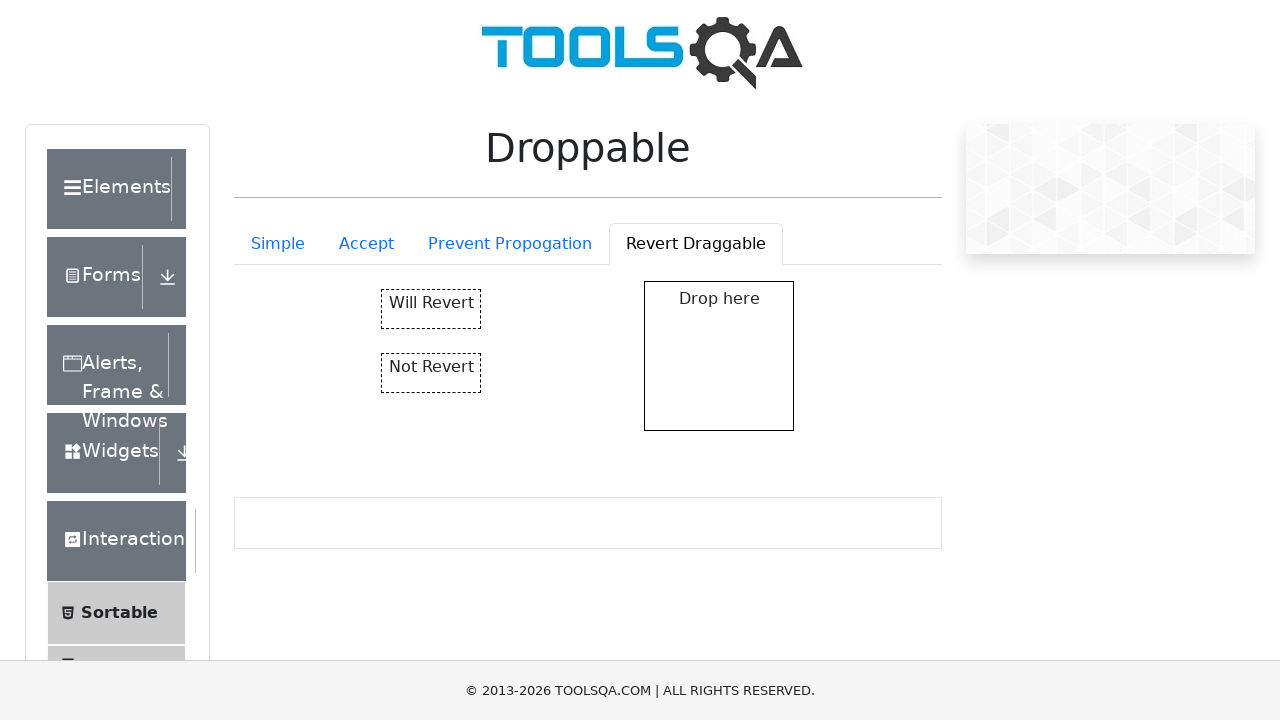

Dragged 'Not Revert' element to drop zone at (719, 356)
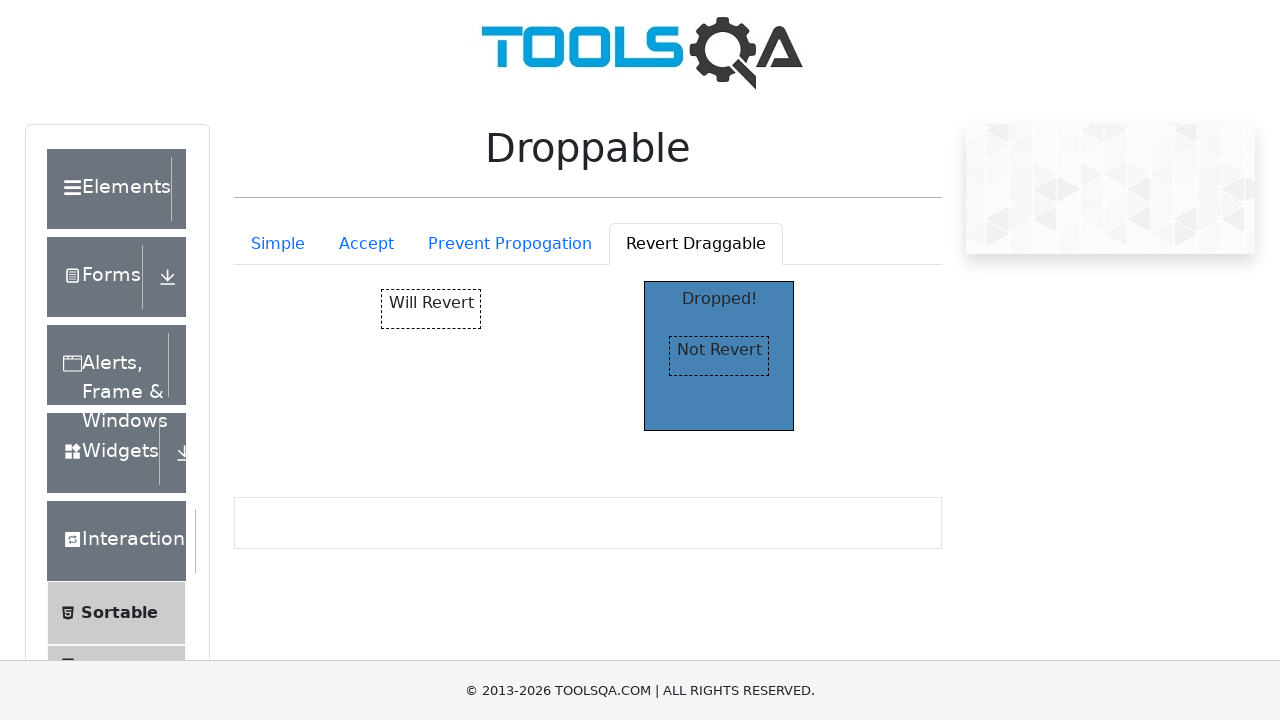

Verified drop zone displays 'Dropped!' text - element did not revert to original position
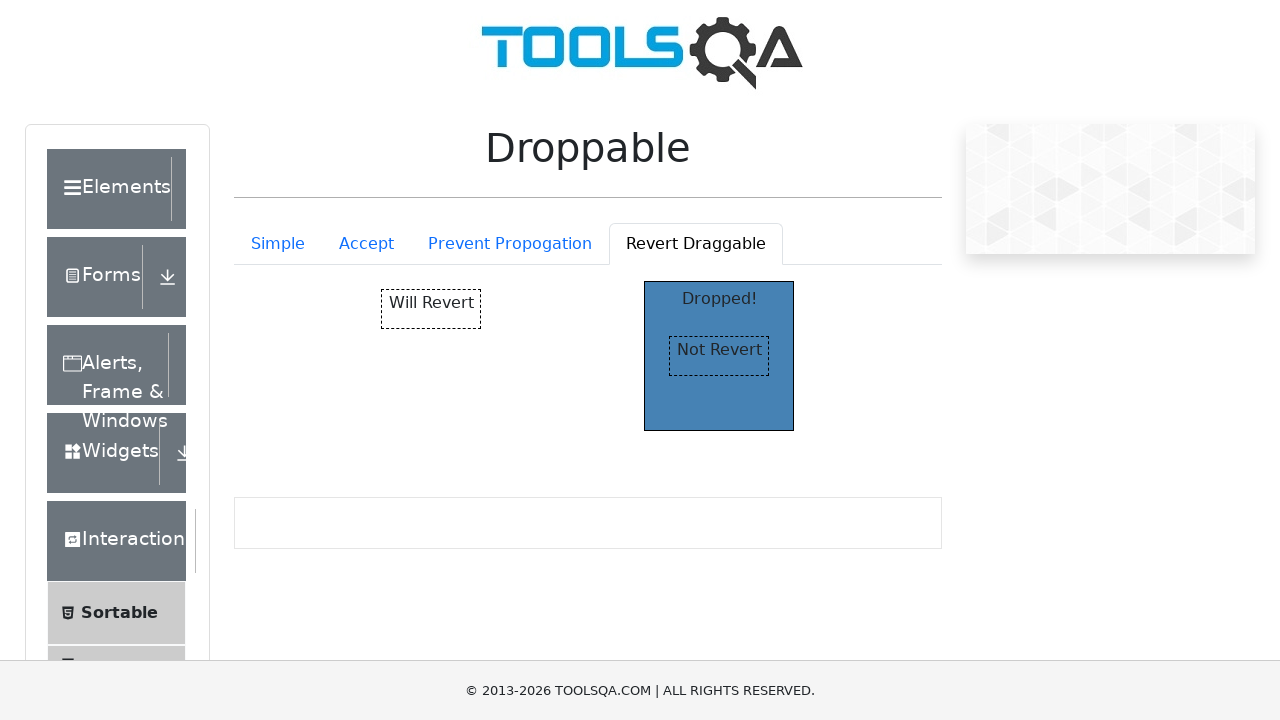

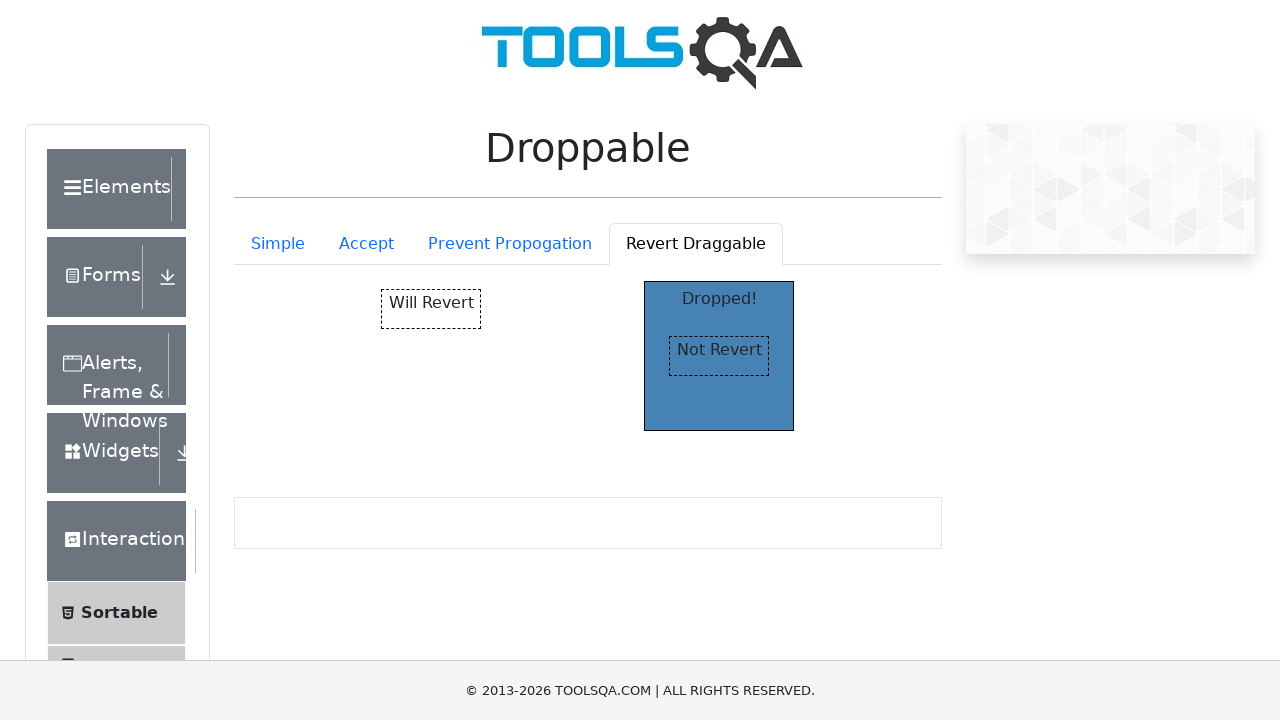